Tests window handling functionality by opening a new tab, switching between windows, and verifying content in each window

Starting URL: https://demoqa.com/browser-windows

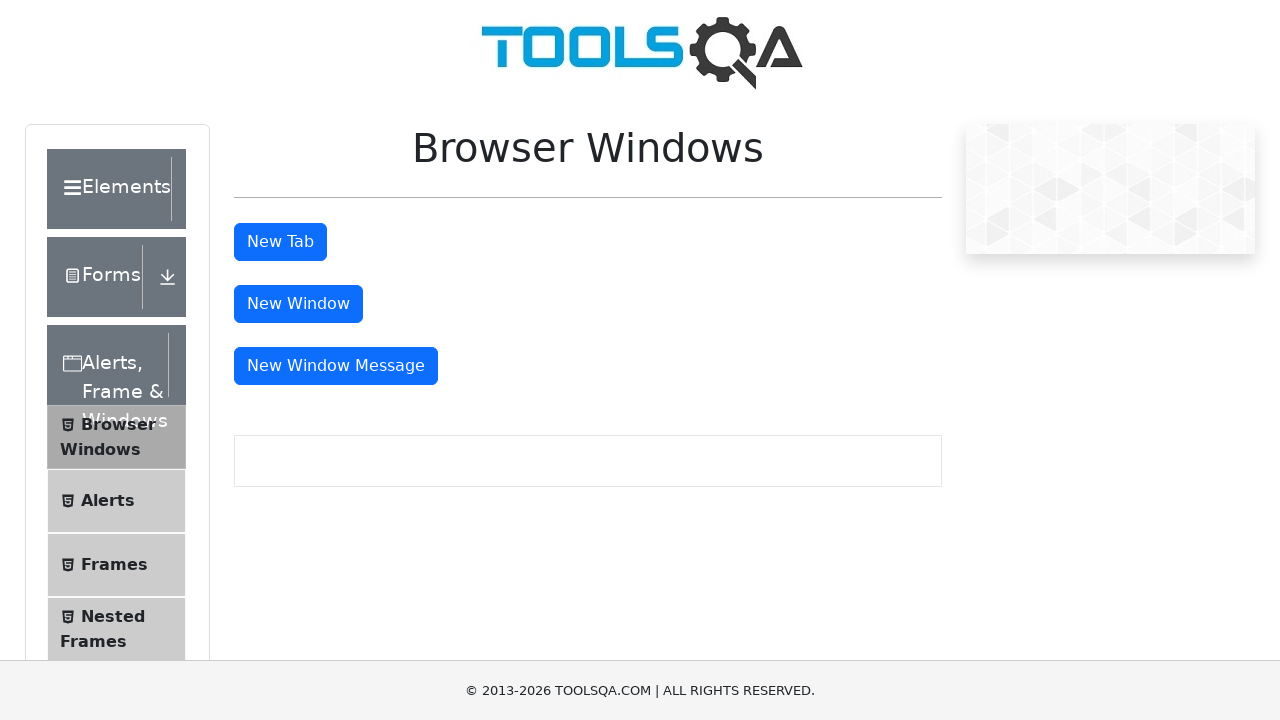

Scrolled down 700px to make button visible
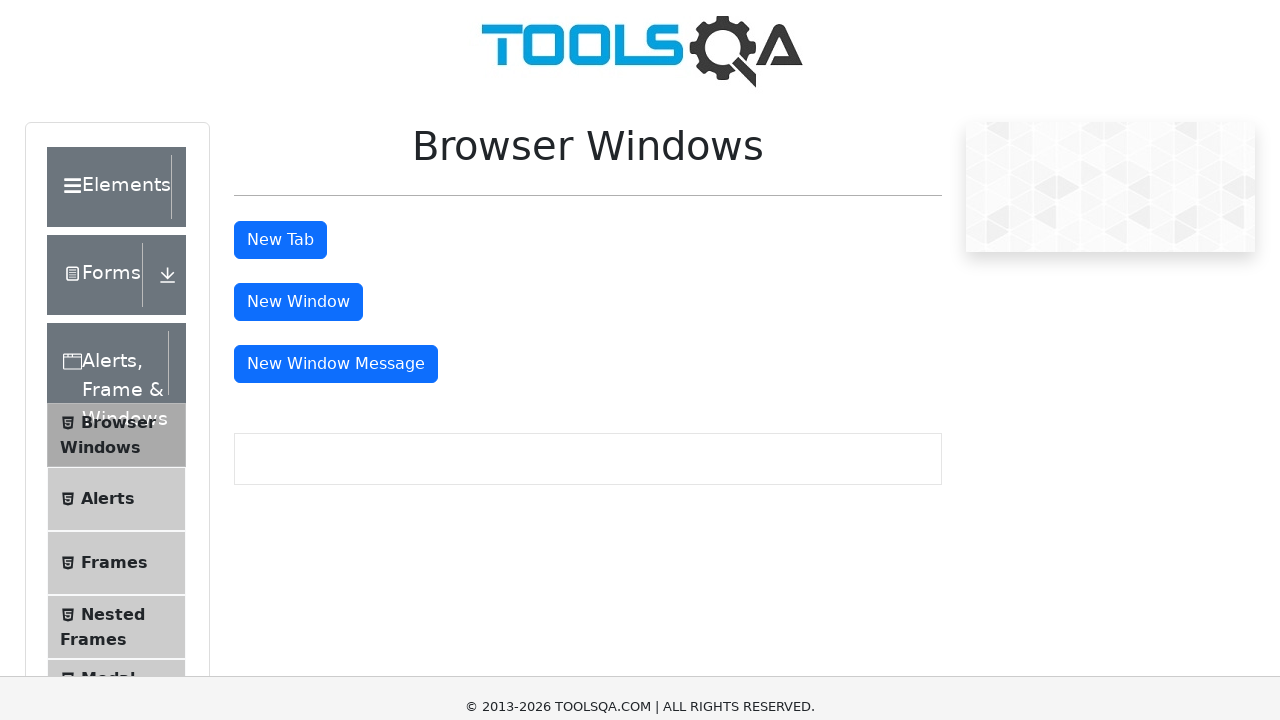

Clicked tab button to open new window at (280, 19) on #tabButton
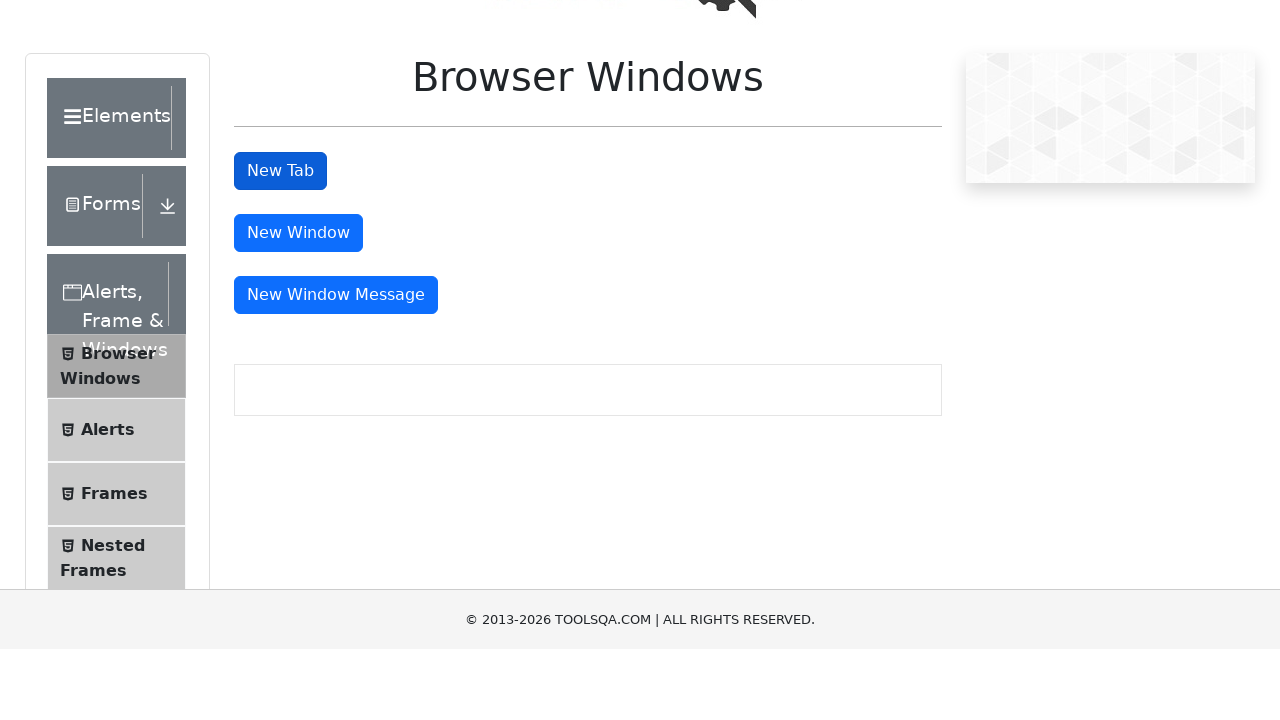

New page/tab object obtained
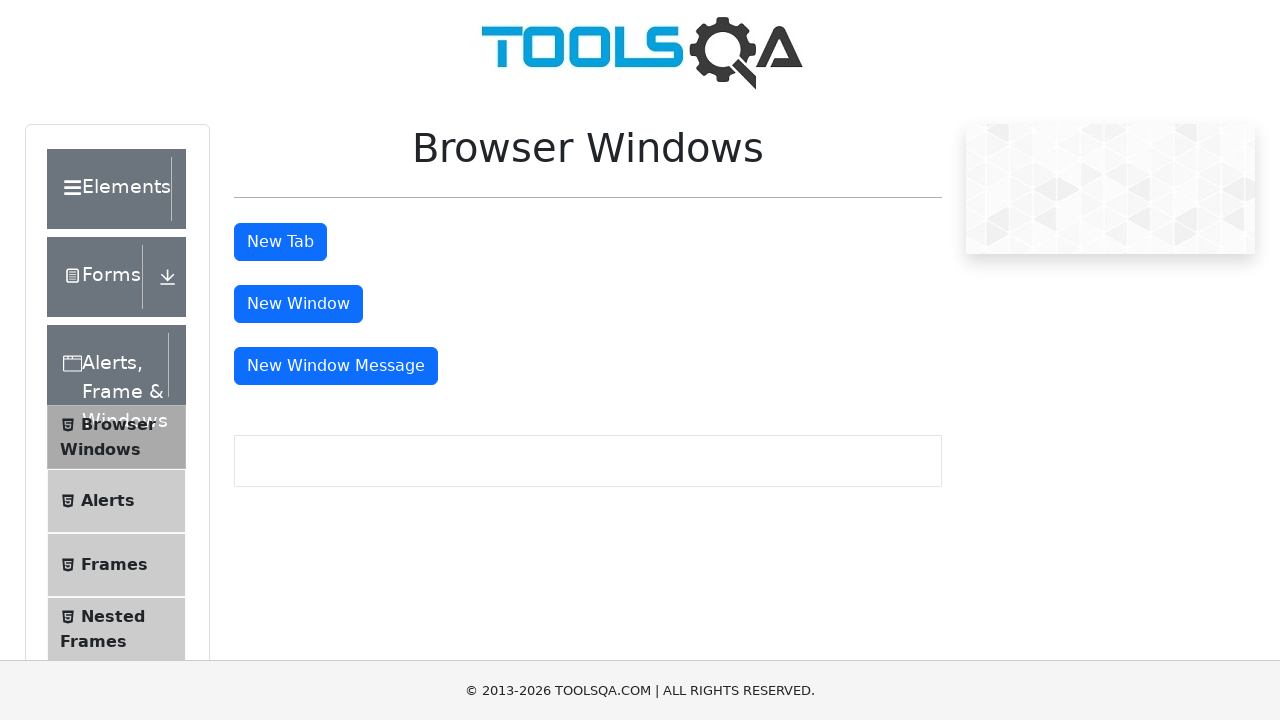

Retrieved heading text from new tab: 'This is a sample page'
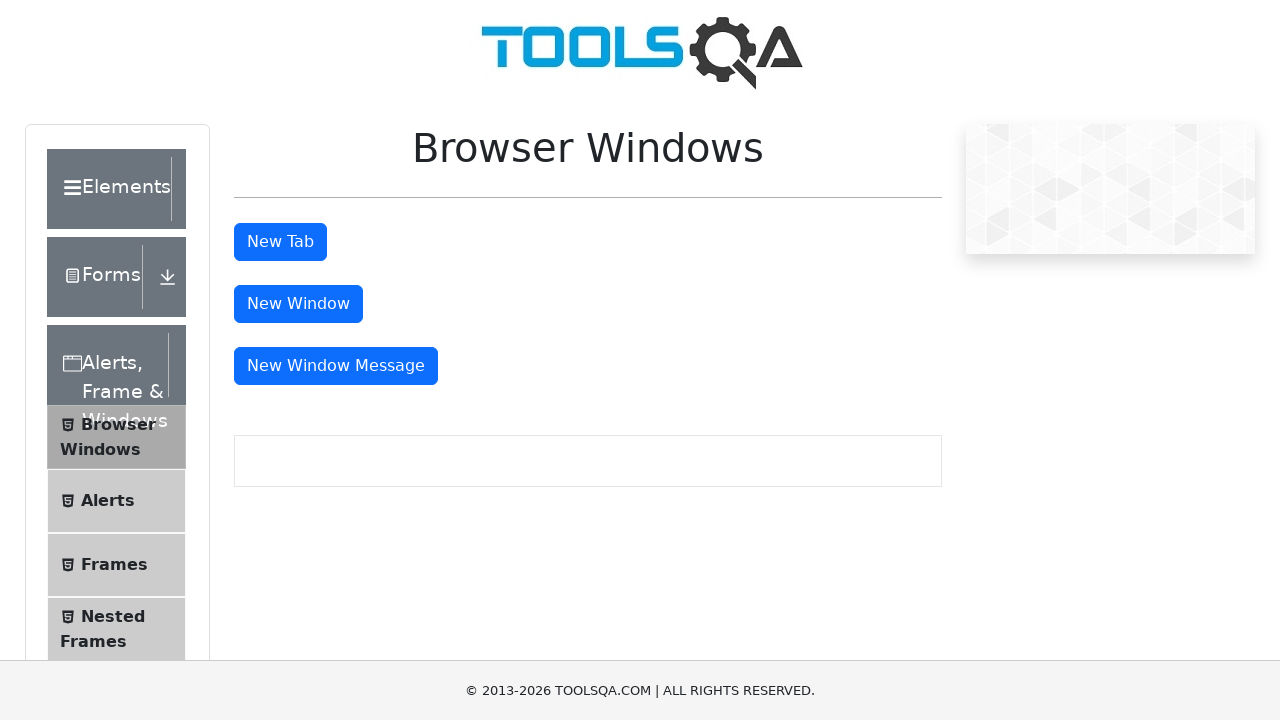

Closed new tab/window
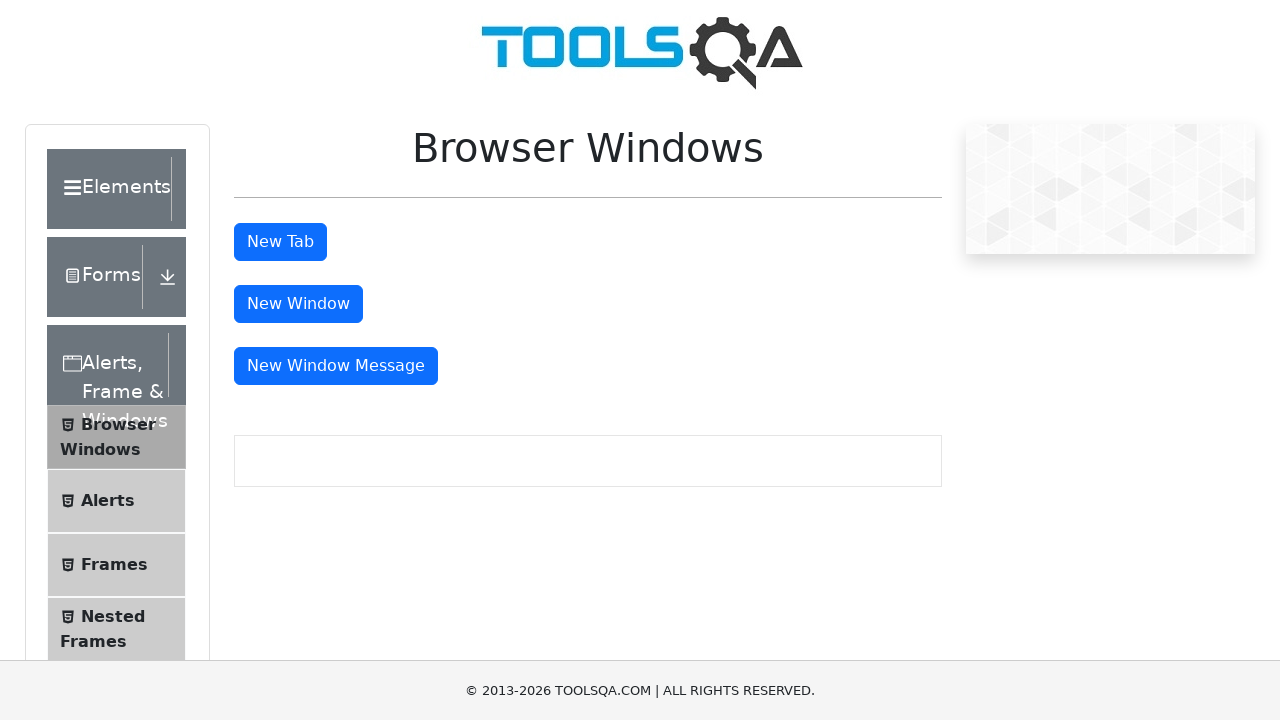

Verified original page is still active and retrieved its title
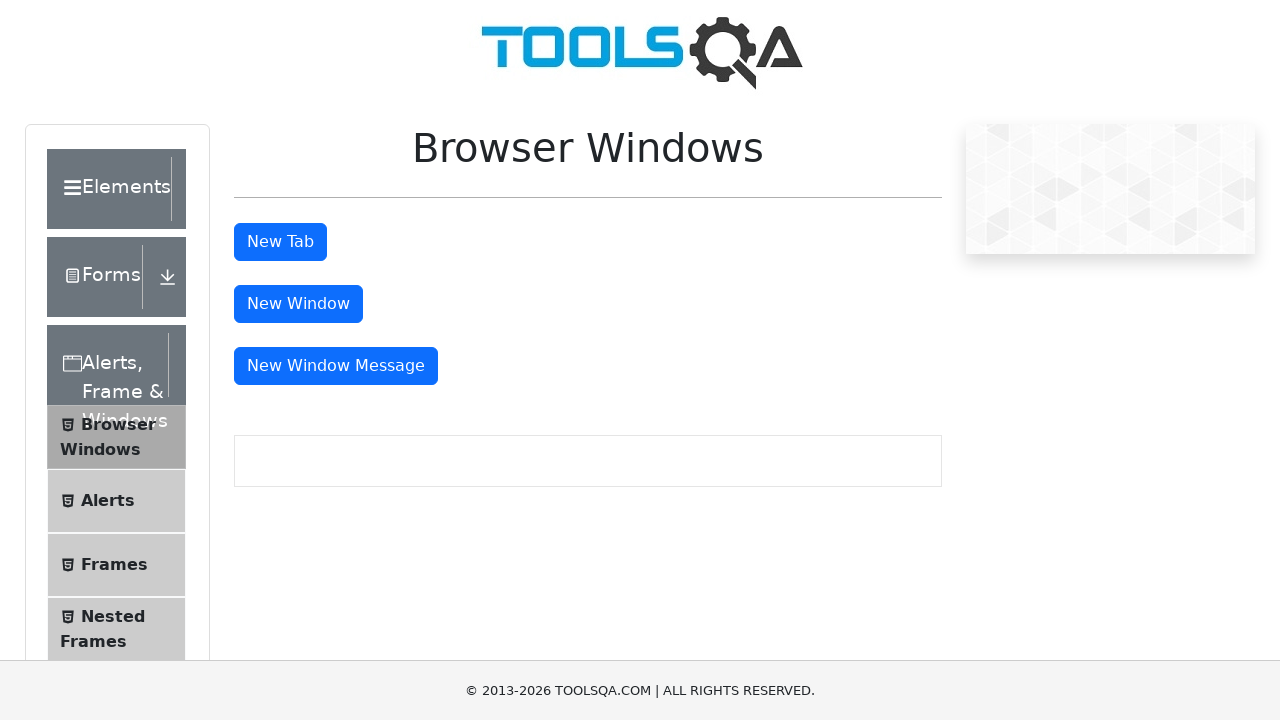

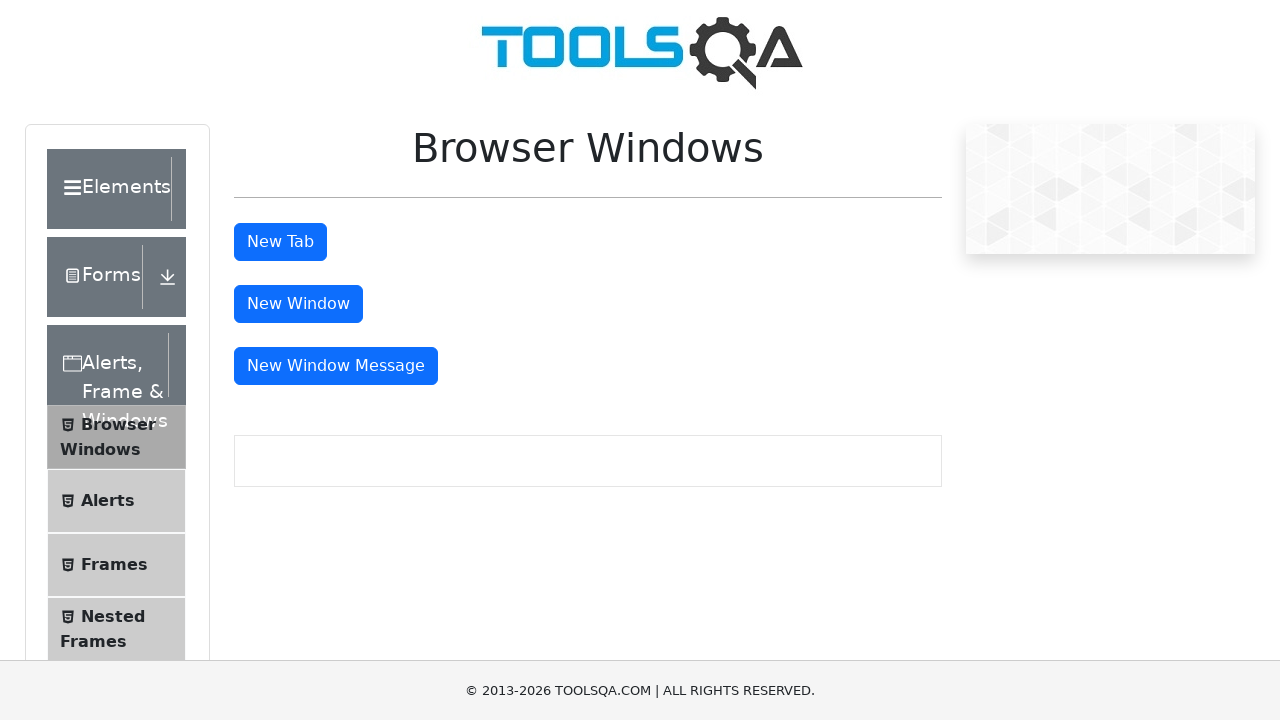